Tests creating a new transaction by logging in as a customer, making a deposit, and verifying the transaction was recorded

Starting URL: https://www.globalsqa.com/angularJs-protractor/BankingProject/#/login

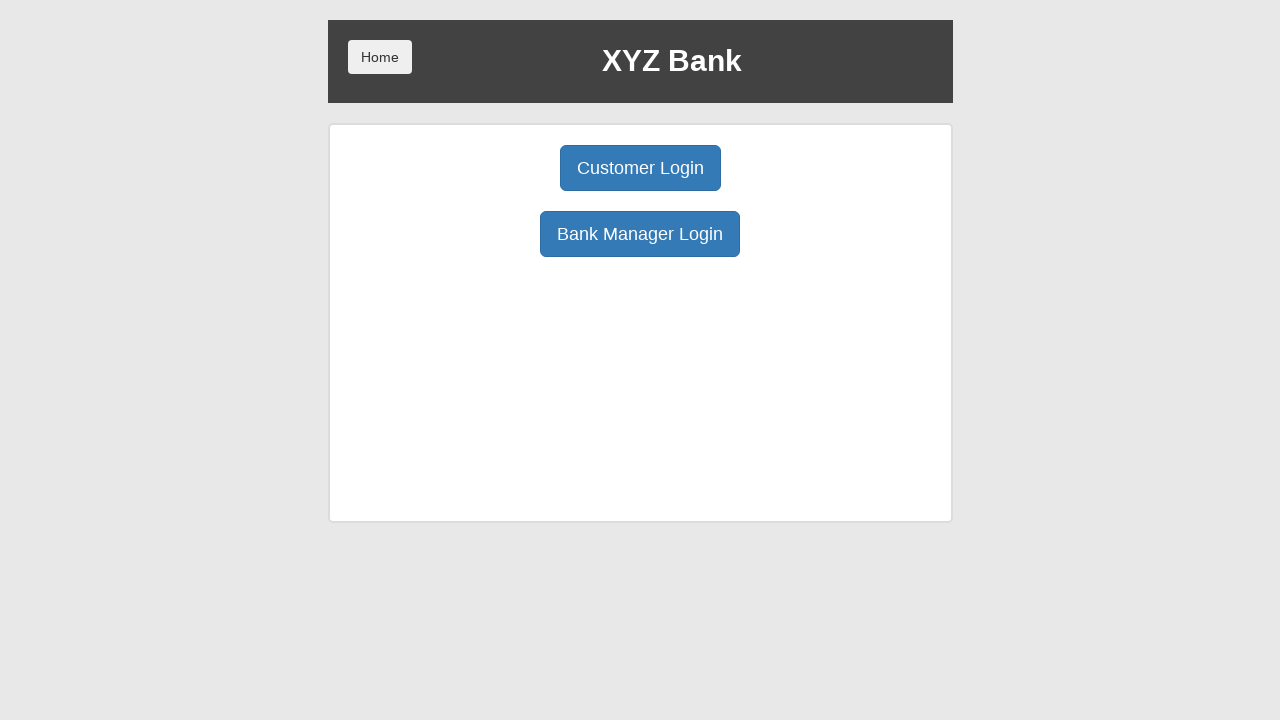

Clicked Customer Login button at (640, 168) on button:has-text('Customer Login')
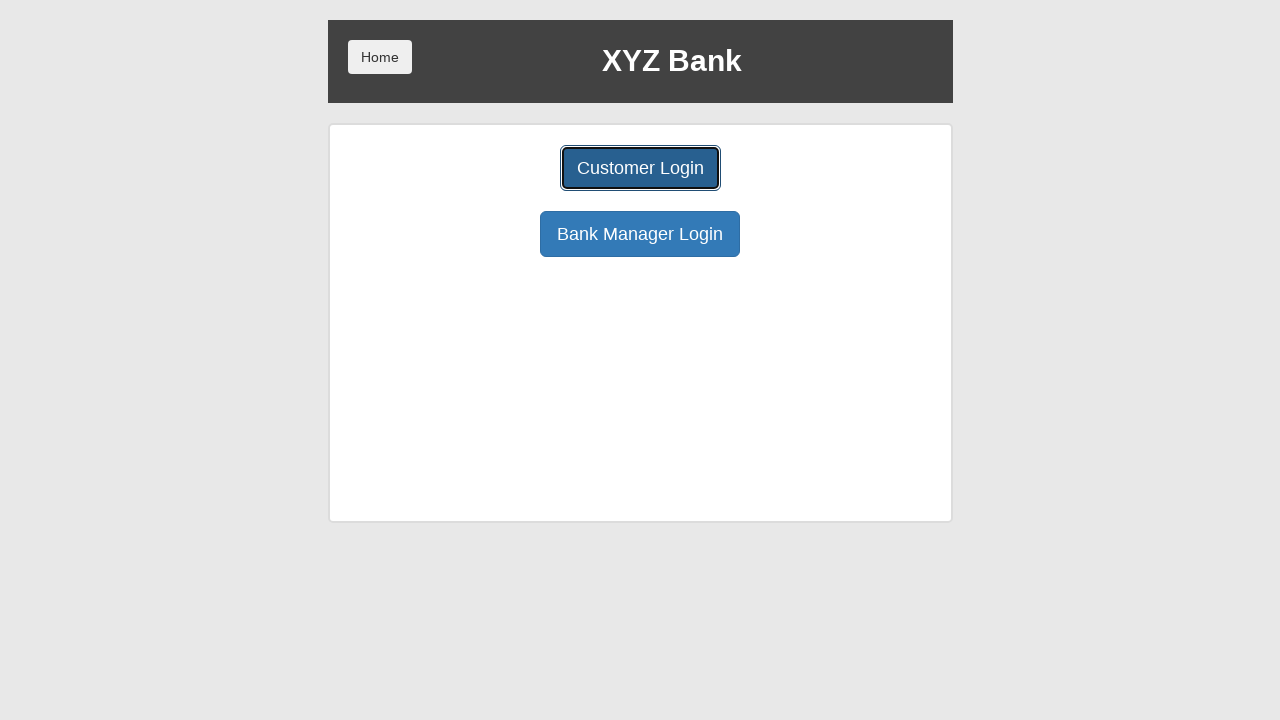

Selected 'Harry Potter' from customer dropdown on select#userSelect
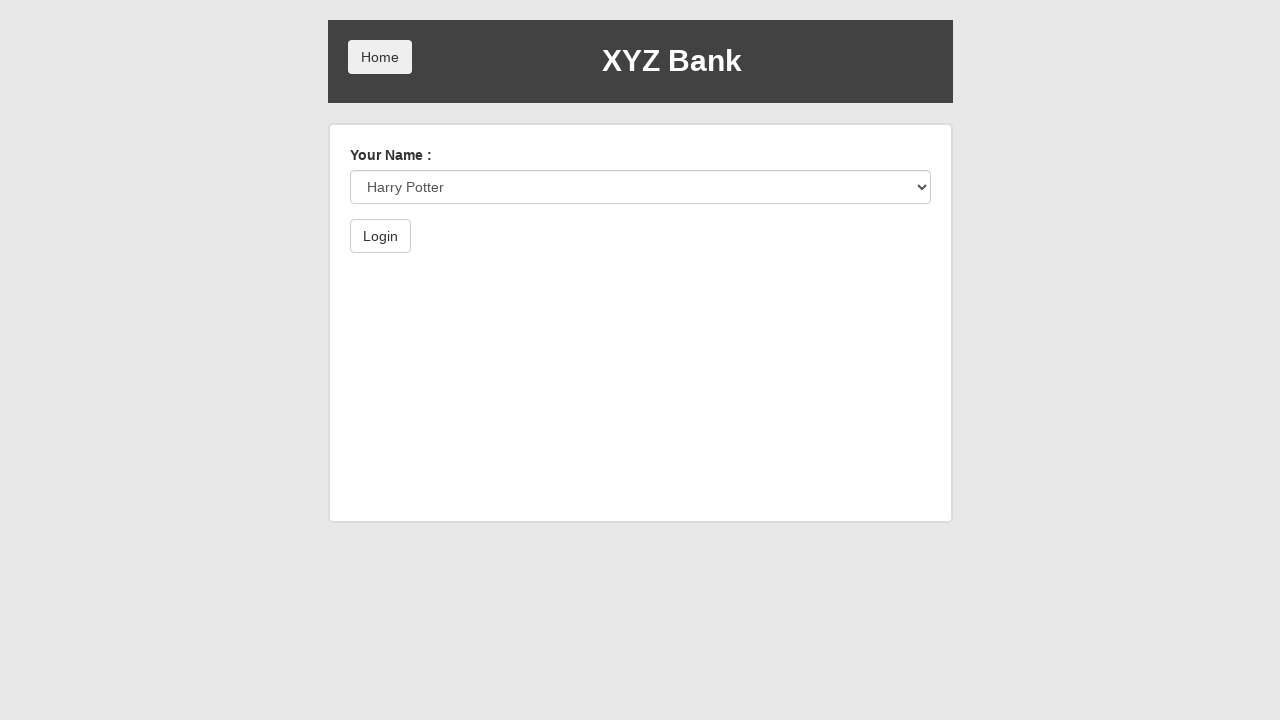

Clicked Login button to authenticate as Harry Potter at (380, 236) on button:has-text('Login')
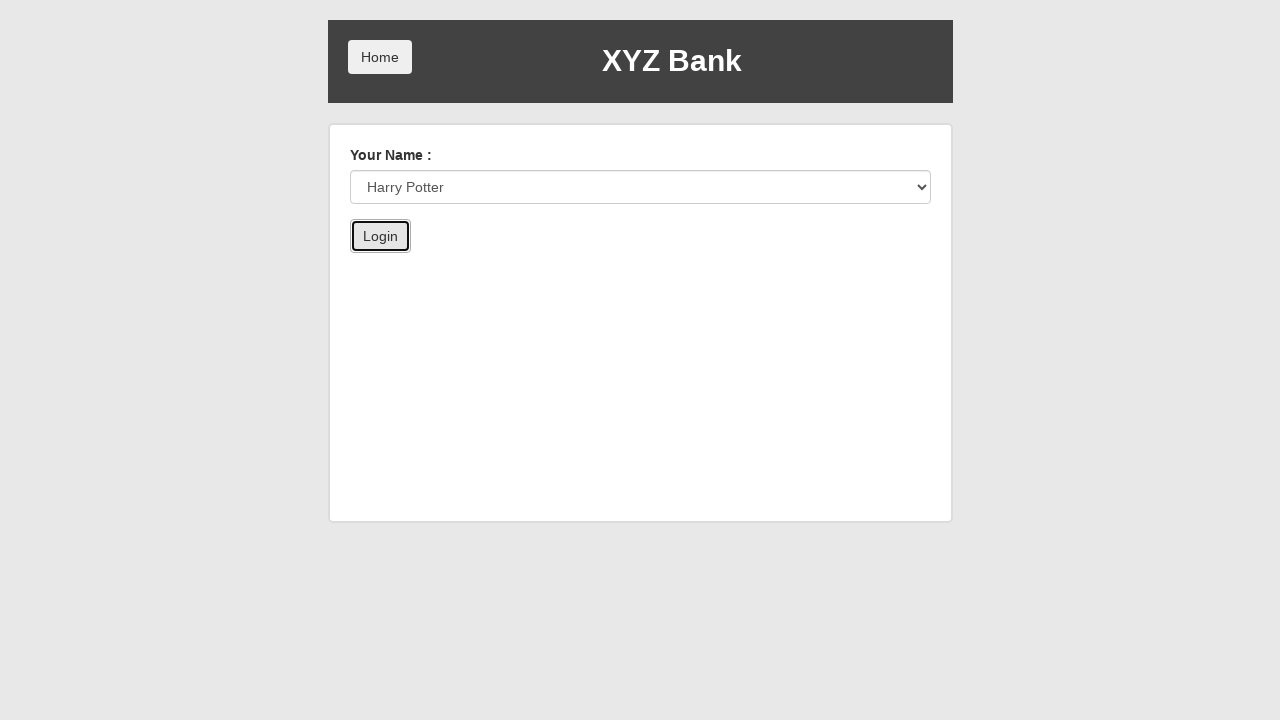

Clicked Deposit button at (652, 264) on button:has-text('Deposit')
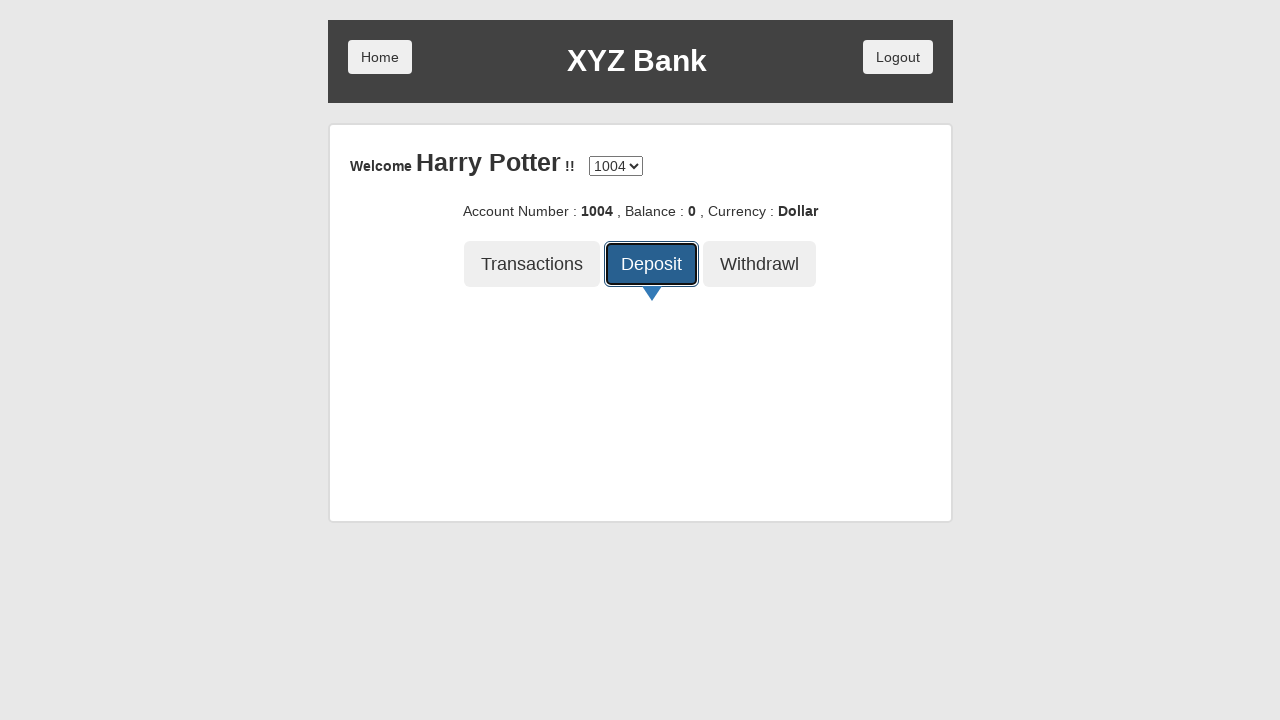

Entered deposit amount of 5 on input[placeholder='amount']
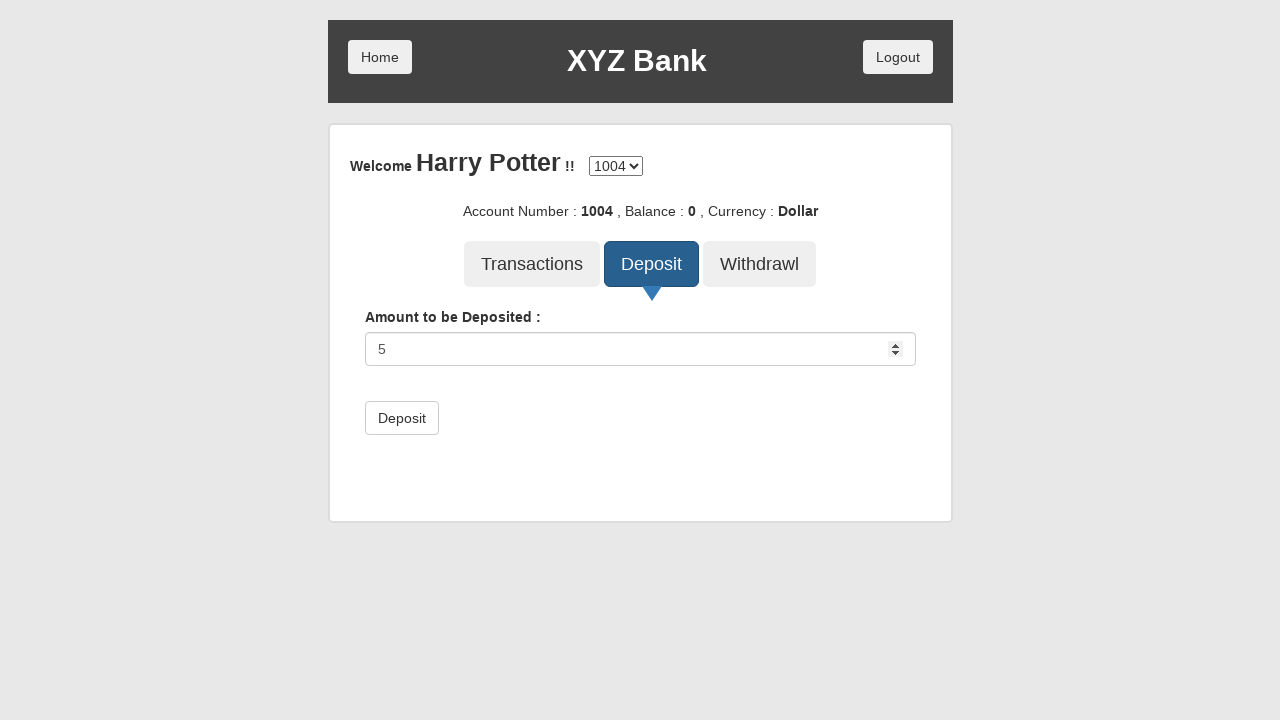

Clicked Deposit submit button at (402, 418) on button[type='submit']:has-text('Deposit')
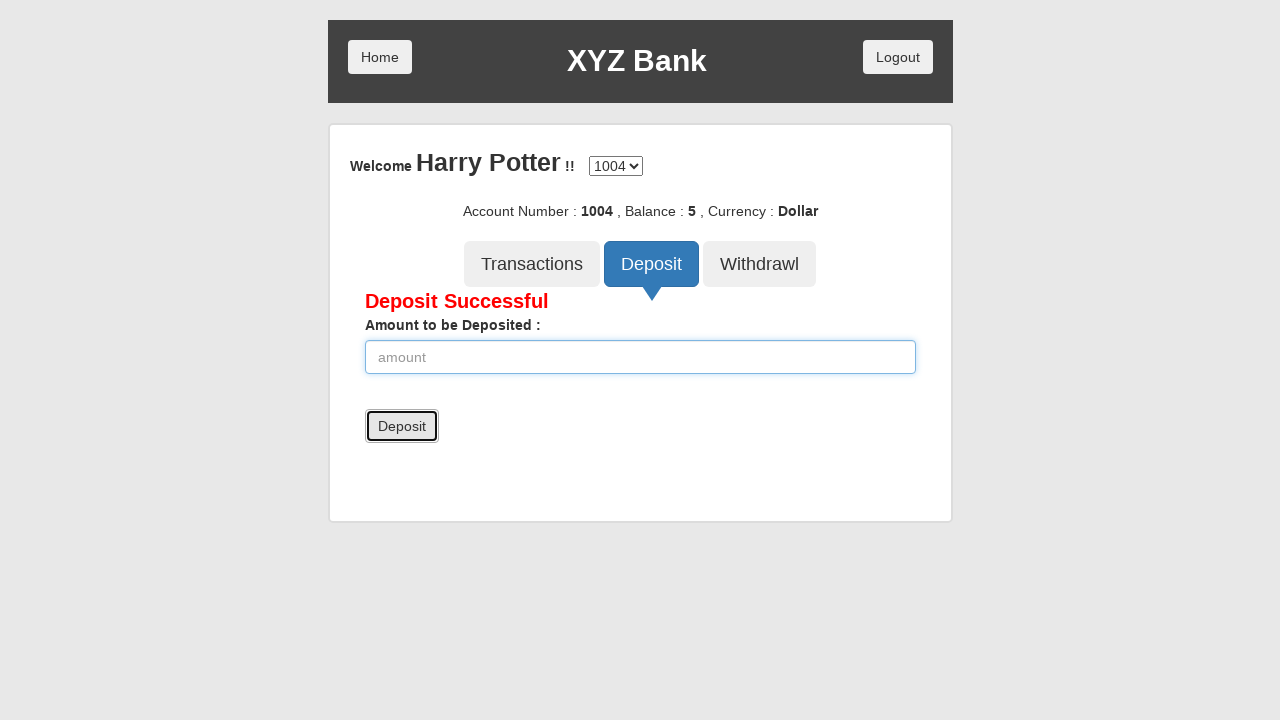

Verified deposit success message appeared
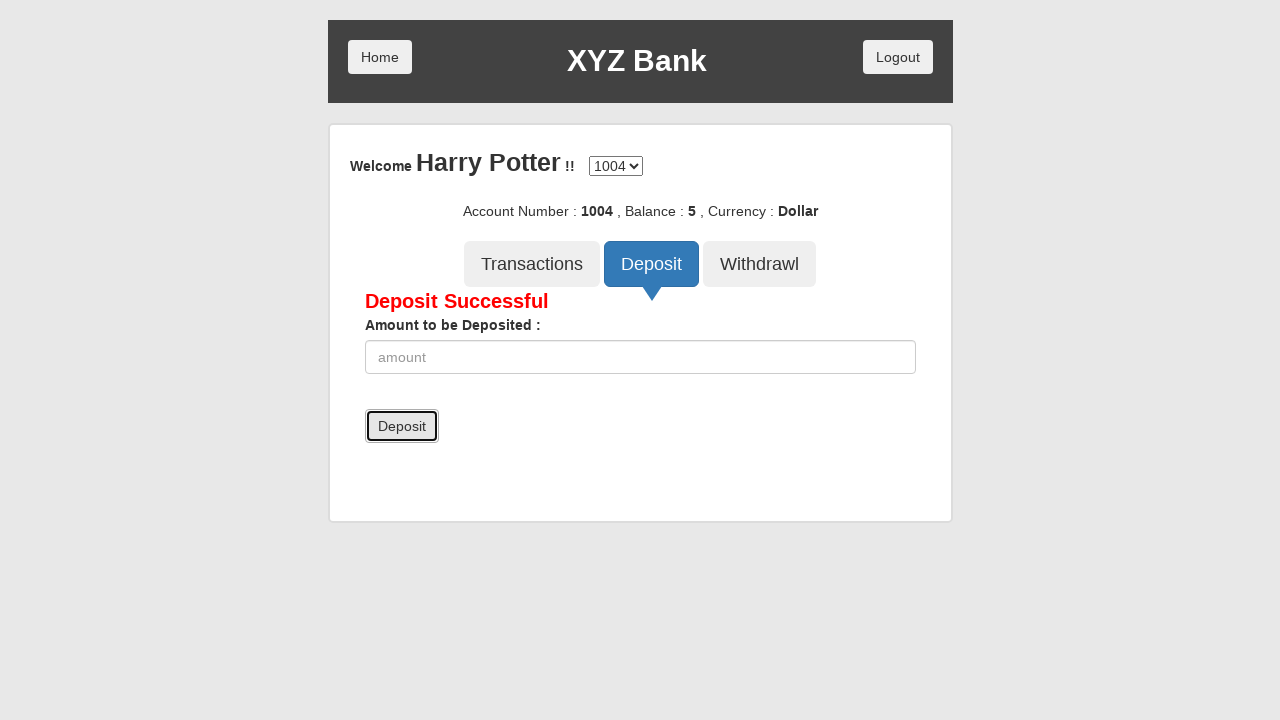

Clicked Transactions button to view transaction history at (532, 264) on button:has-text('Transactions')
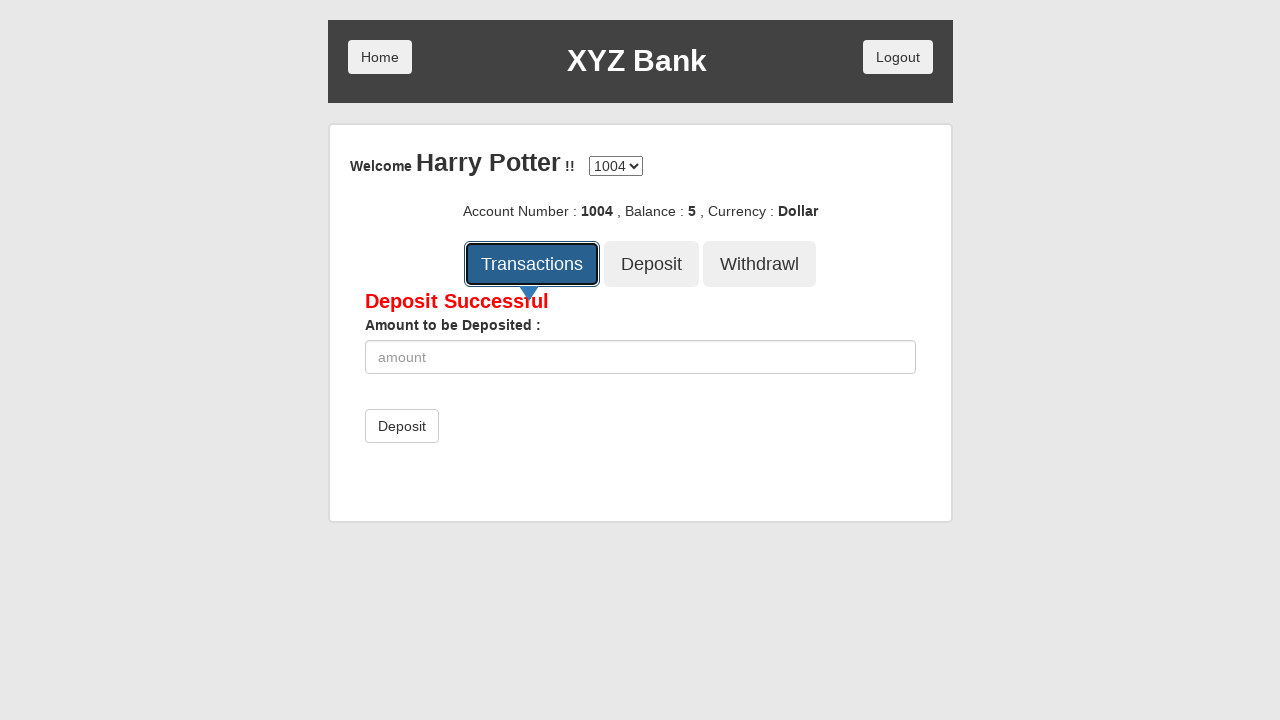

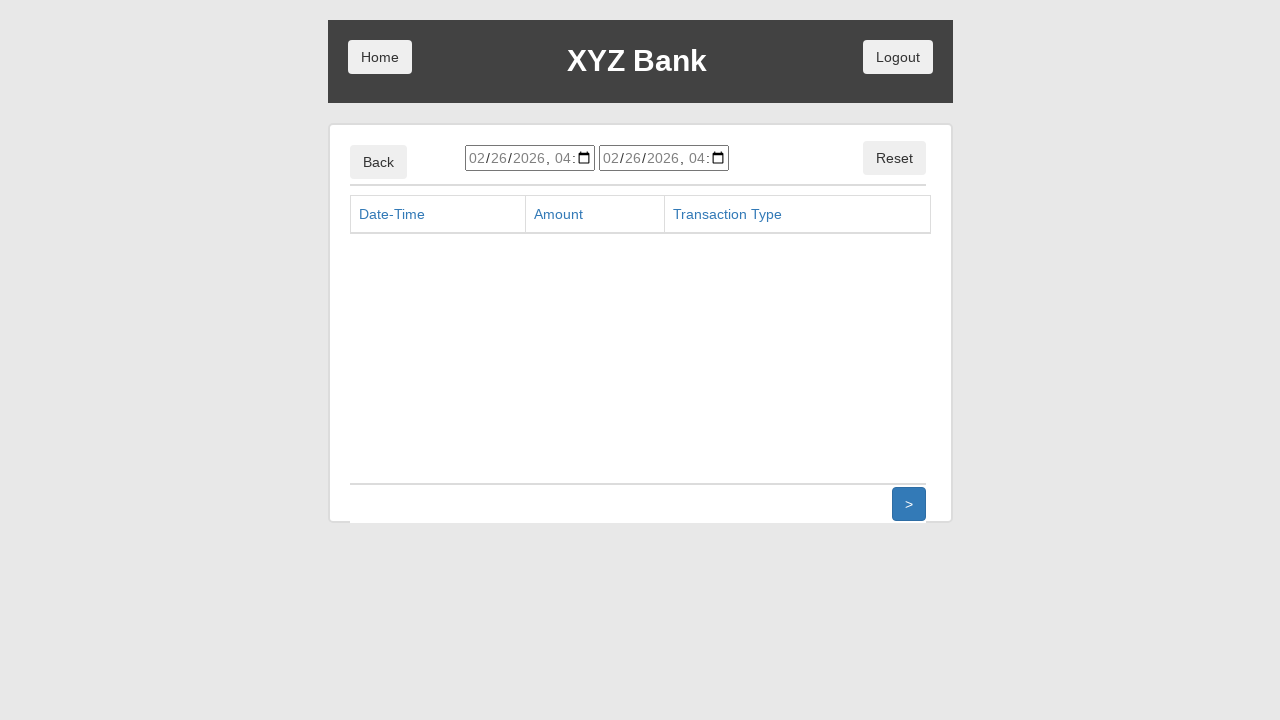